Tests the draggable functionality by dragging an element to a new position

Starting URL: https://jqueryui.com/draggable

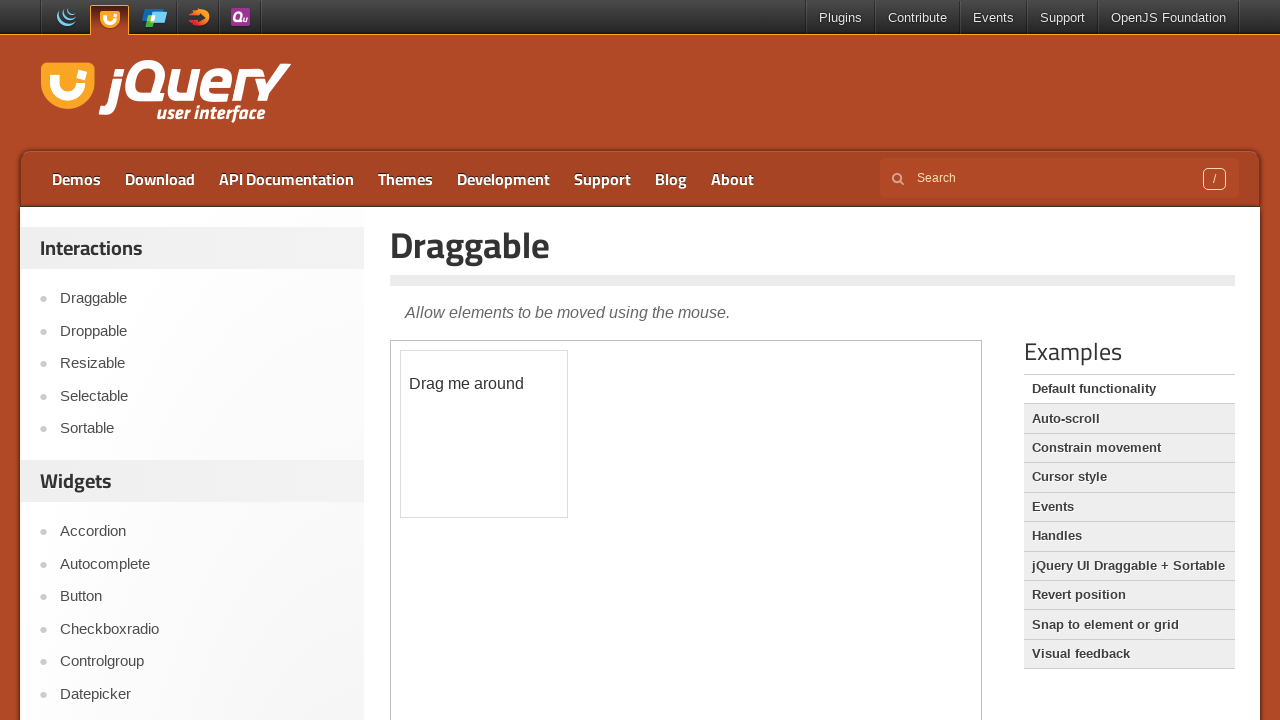

Located the iframe containing the draggable element
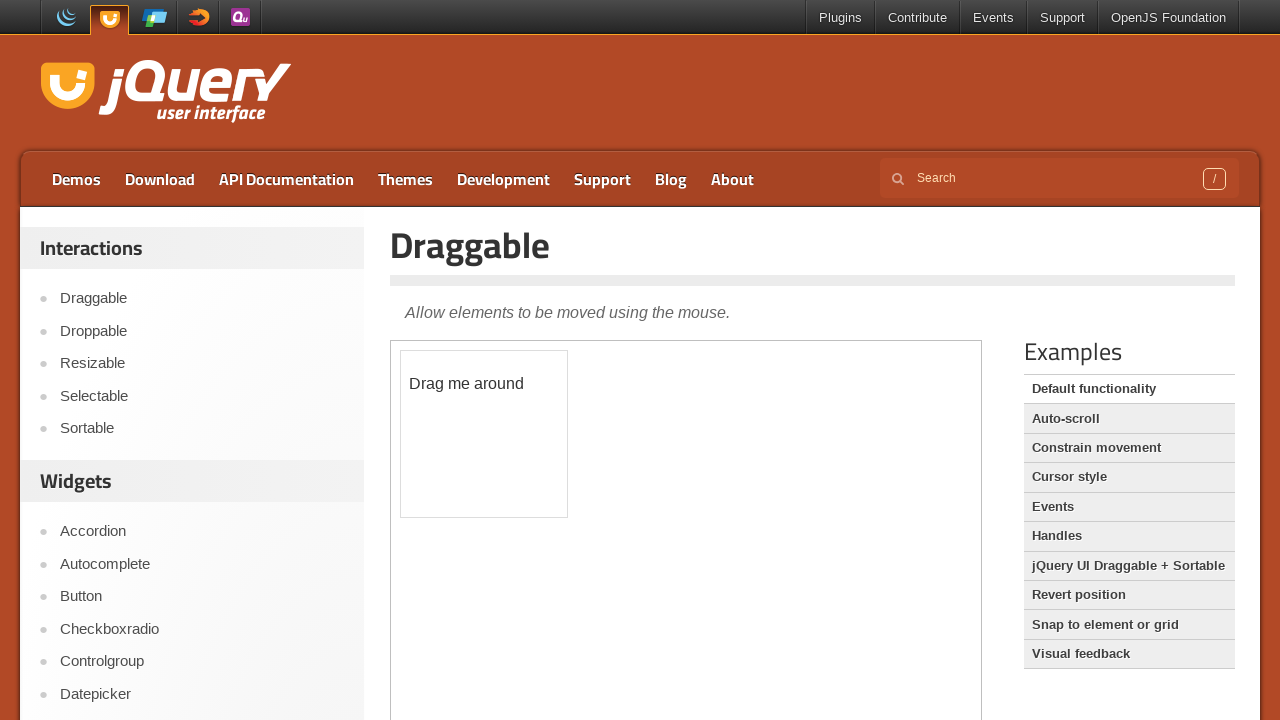

Located the draggable element with ID 'draggable'
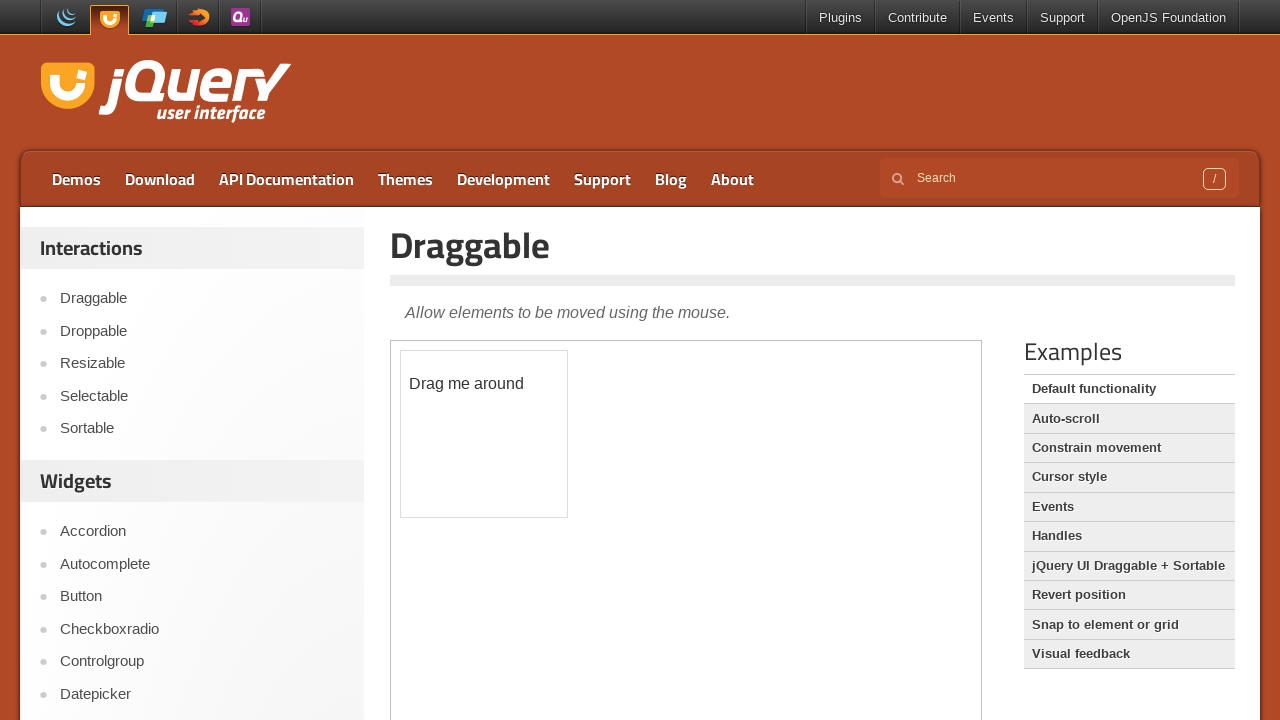

Dragged the element 90px horizontally and 30px vertically to new position at (491, 381)
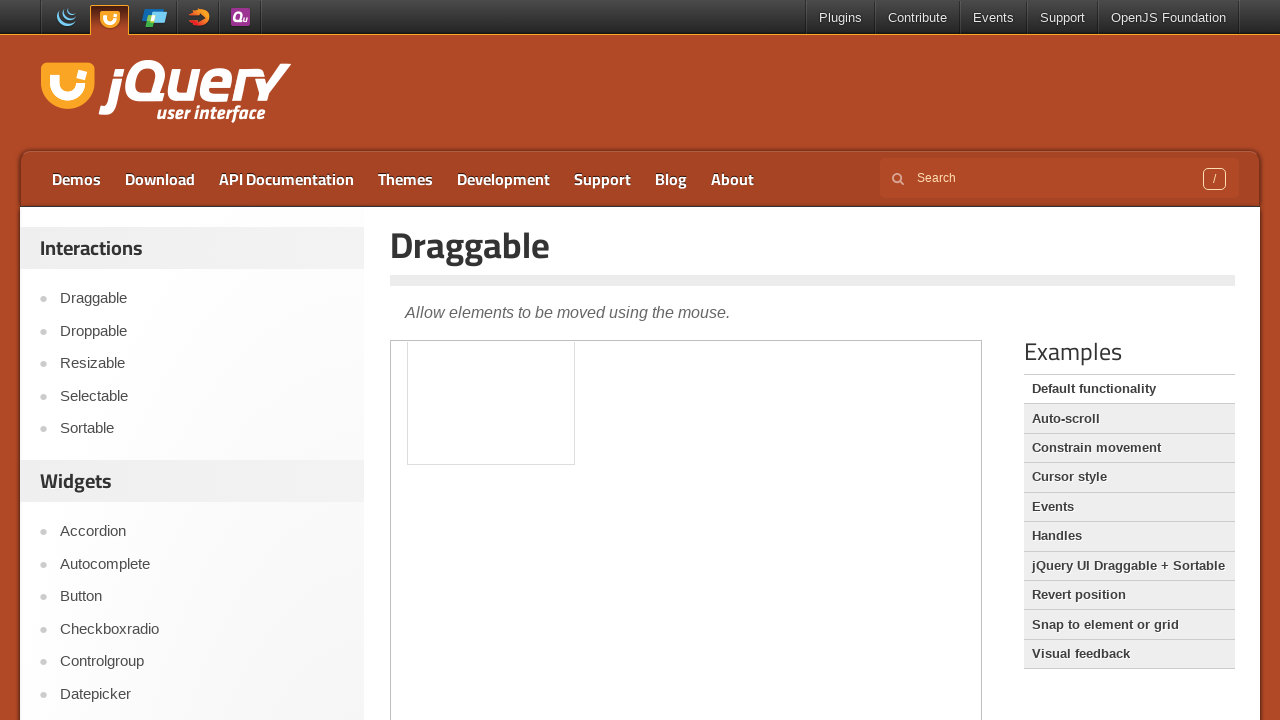

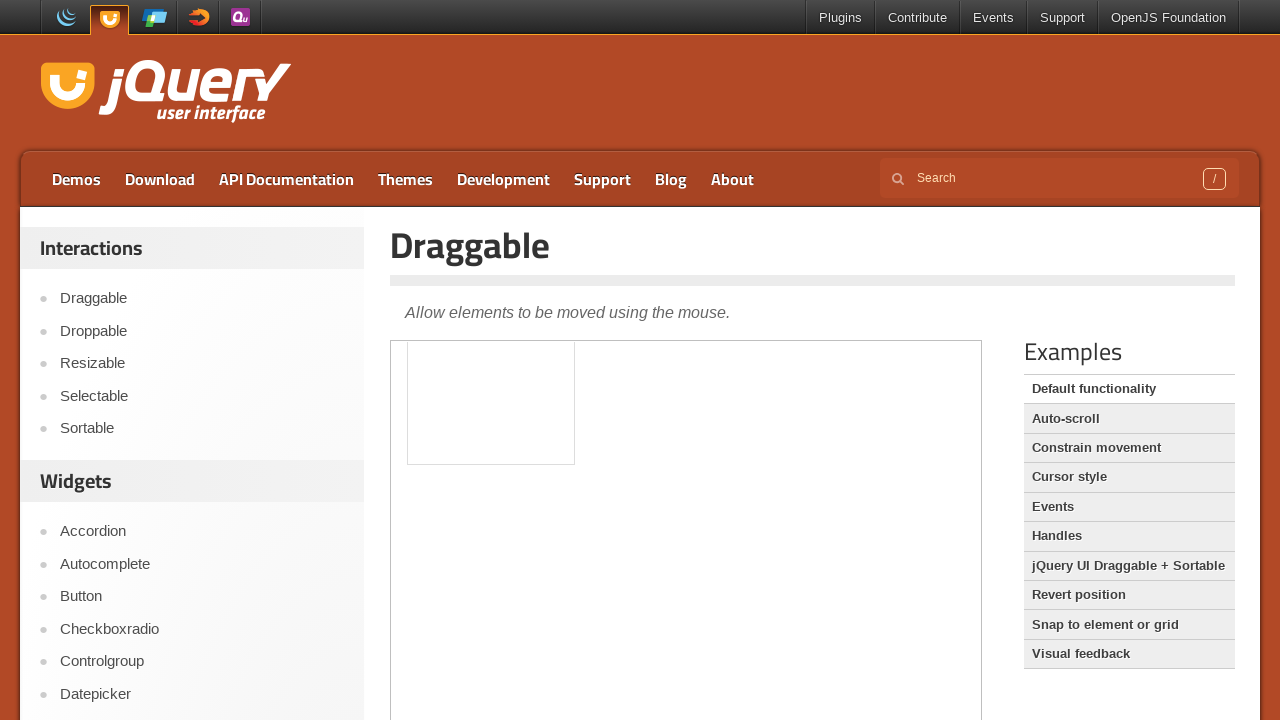